Tests file download functionality by navigating to a download page and clicking on a file link to initiate a download.

Starting URL: http://the-internet.herokuapp.com/download

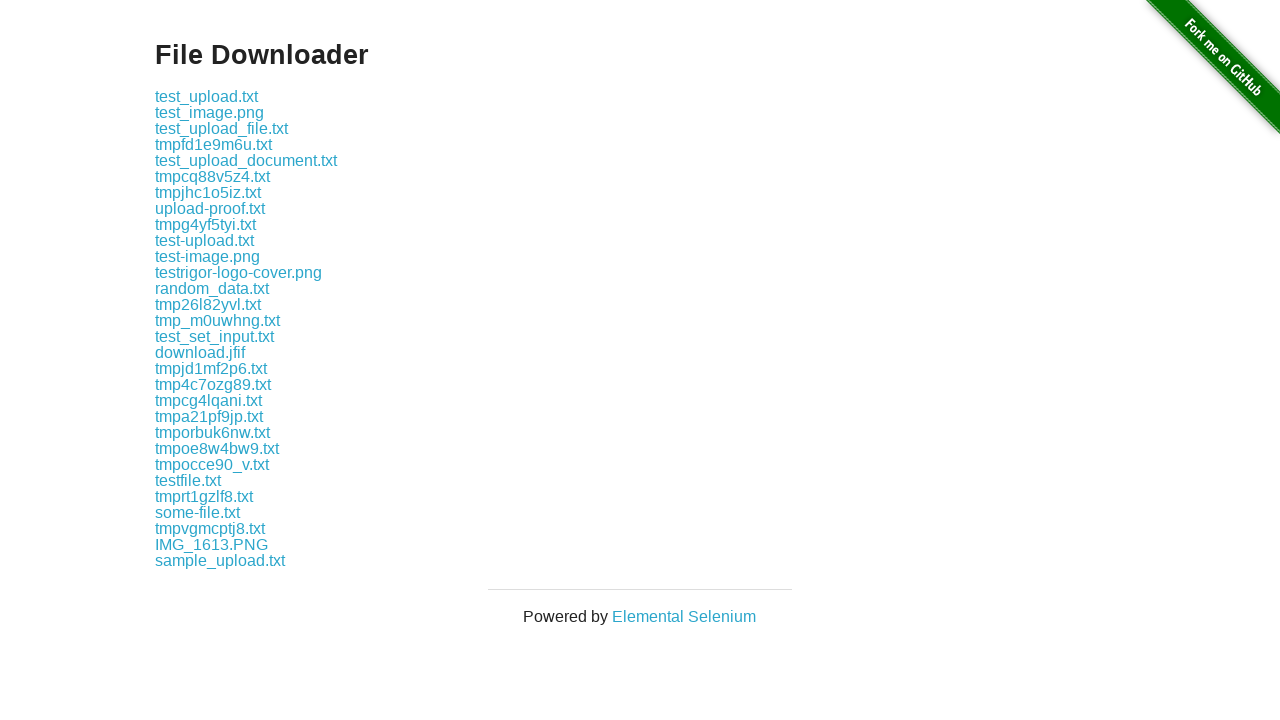

Clicked on file link 'some-file.txt' to initiate download at (198, 512) on a:has-text('some-file.txt')
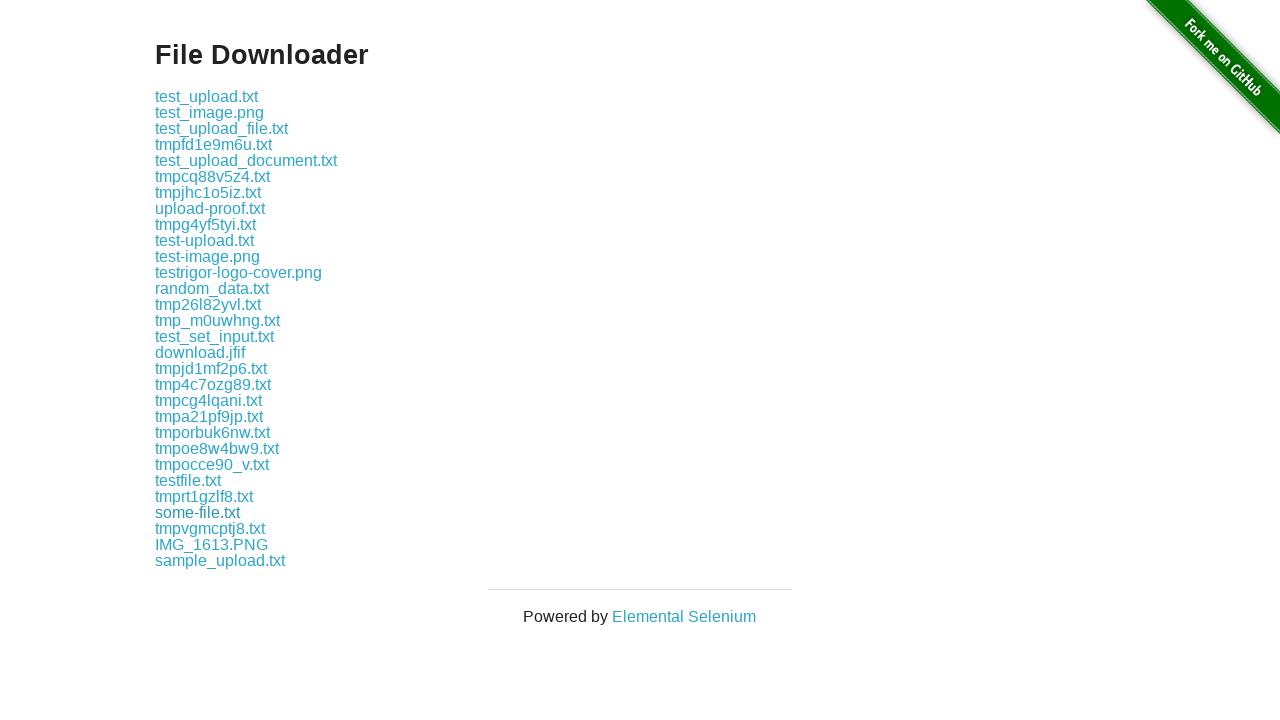

Waited 2 seconds for download to initiate
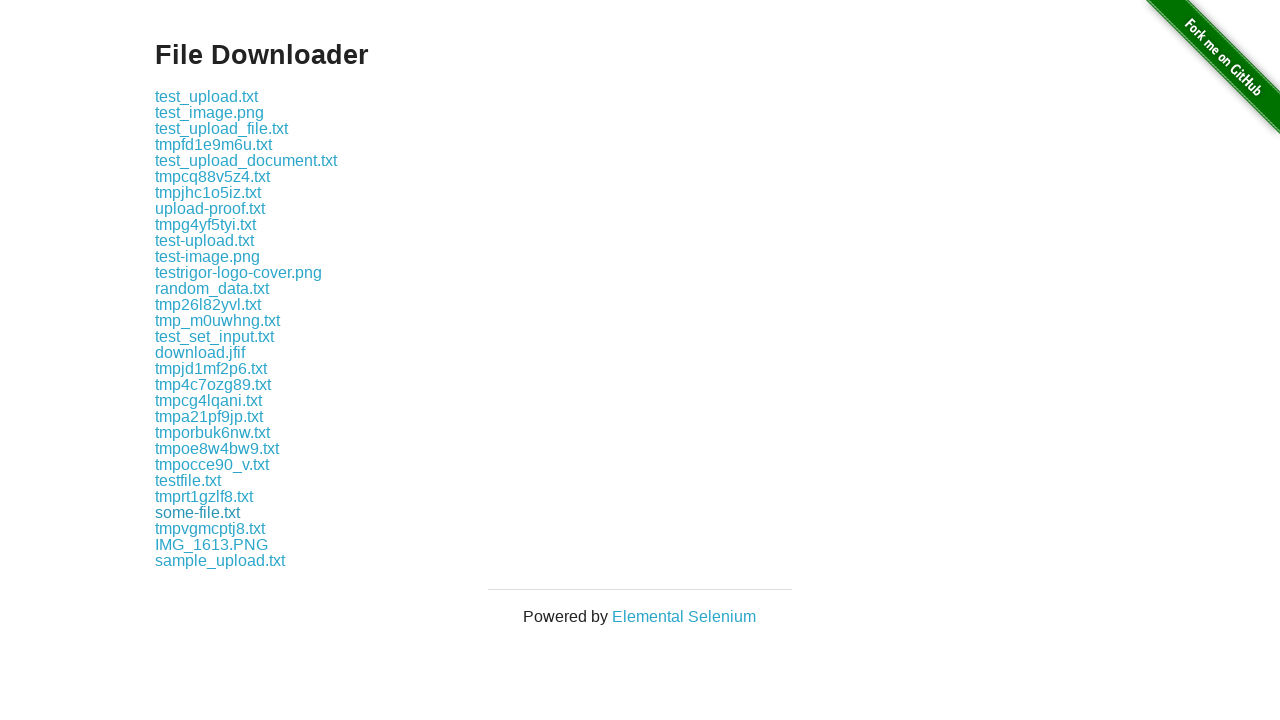

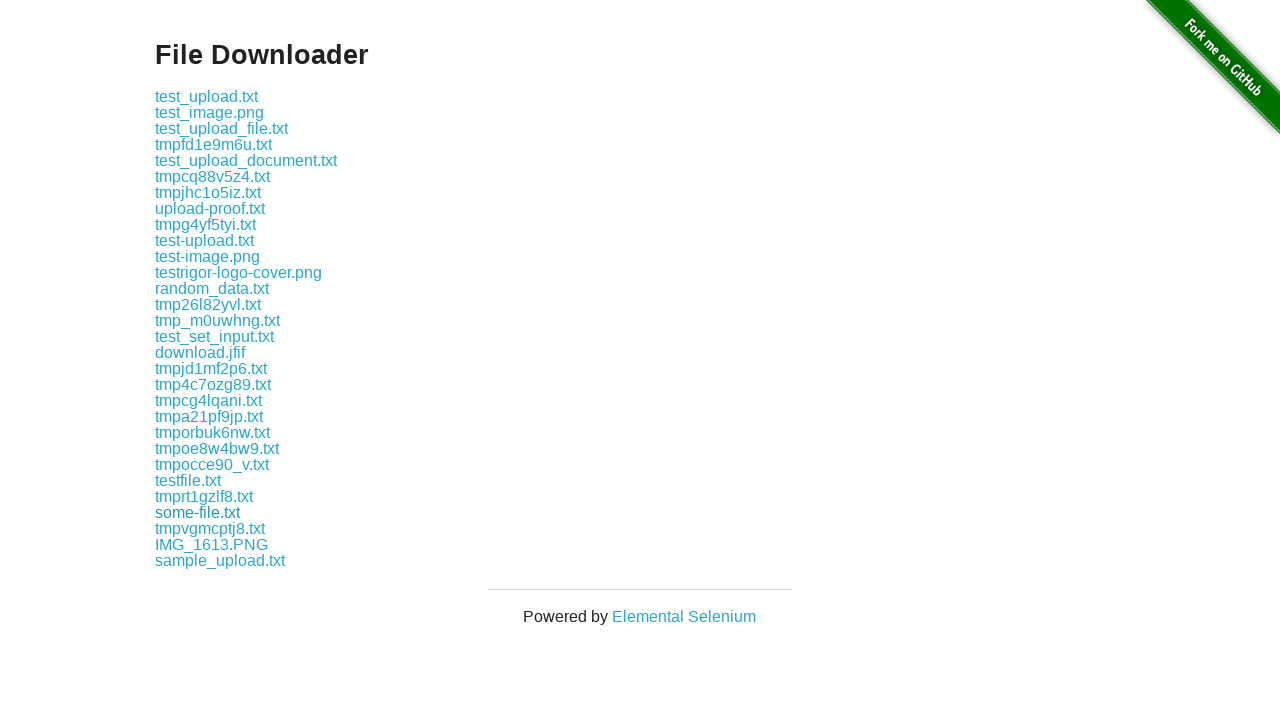